Tests a text form submission by filling in username, email, and address fields, then submitting the form and verifying the output

Starting URL: https://demoqa.com/text-box

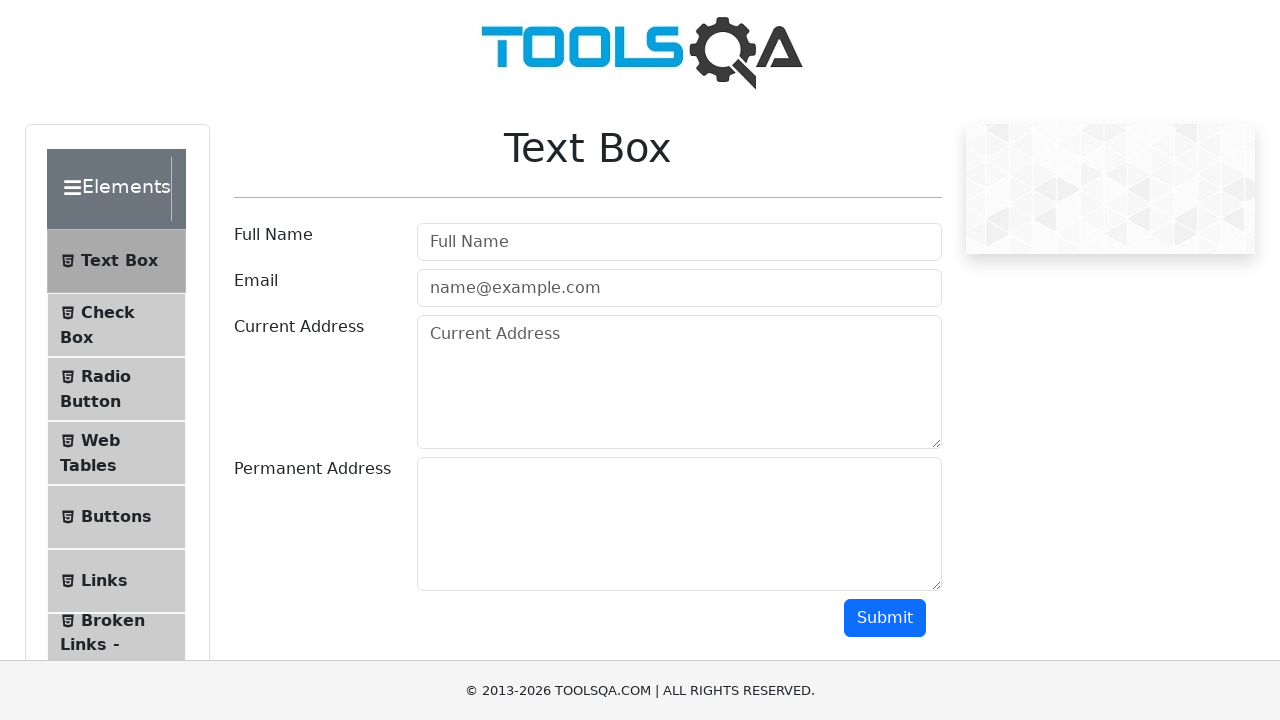

Filled username field with 'Test' on #userName
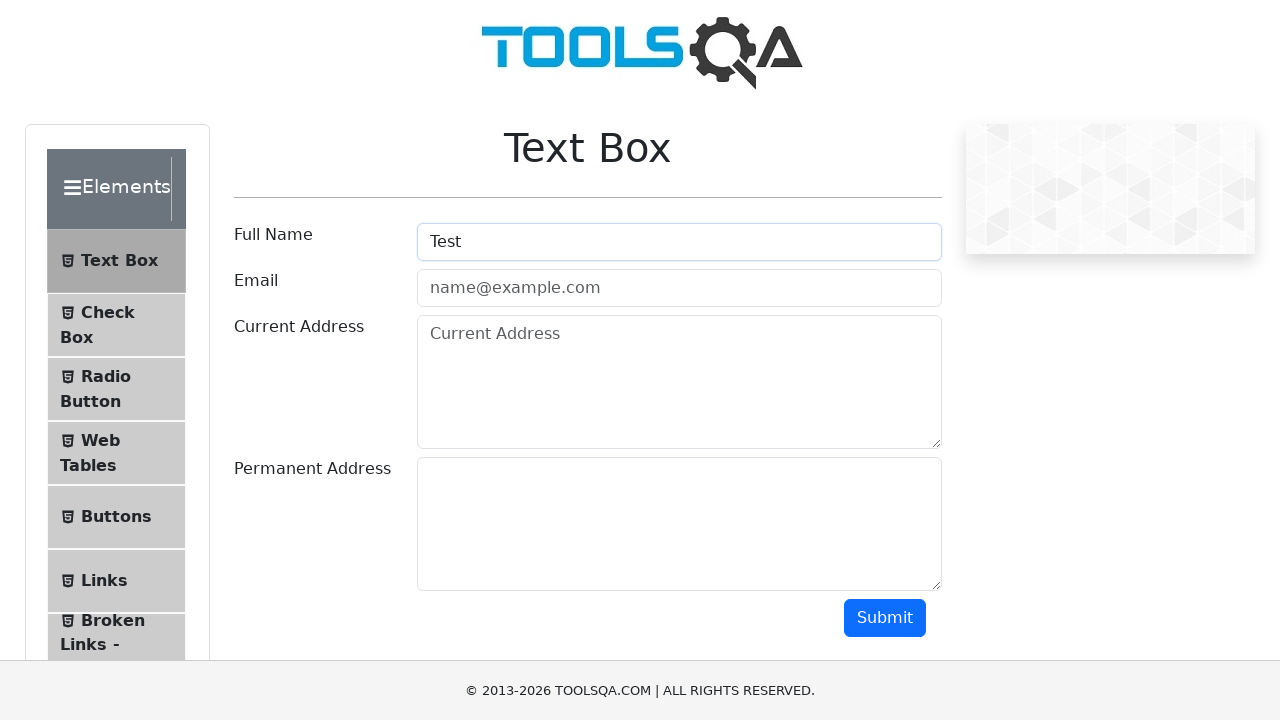

Filled email field with 'Test@gmail.com' on #userEmail
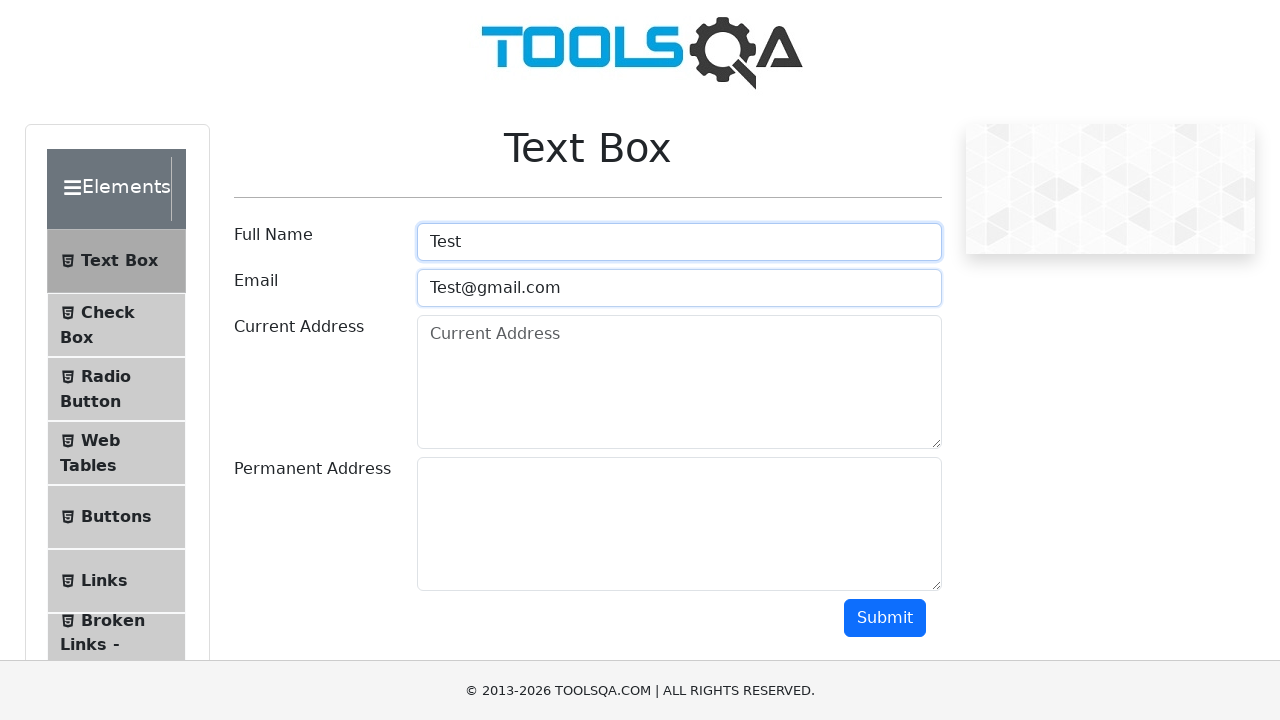

Filled current address field with 'Test Avenue 20' on #currentAddress
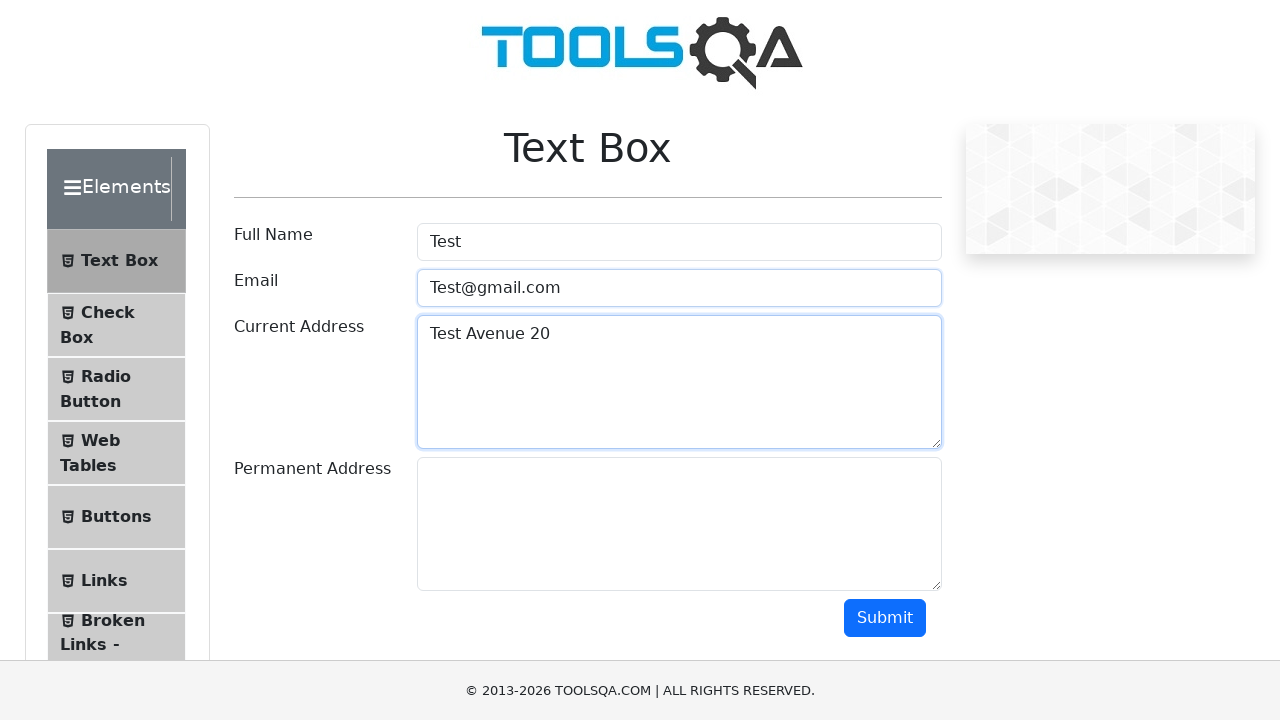

Filled permanent address field with 'Test Street 34' on #permanentAddress
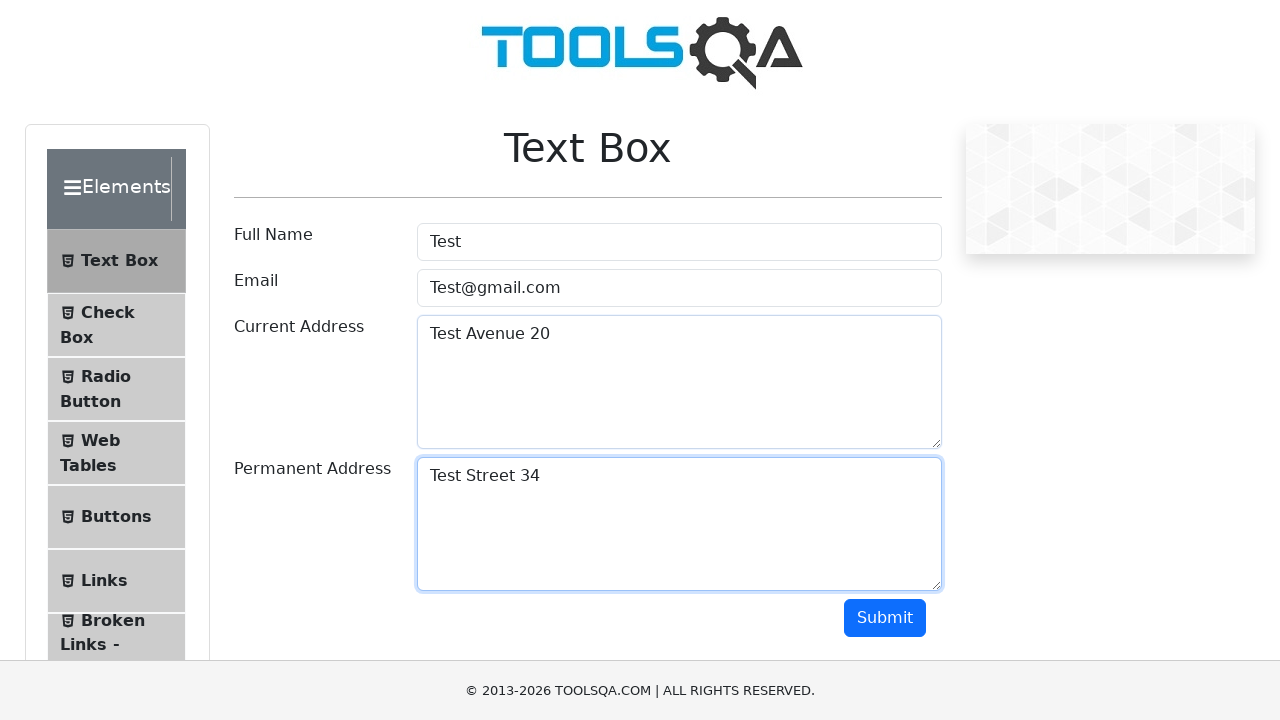

Scrolled down 600 pixels to make submit button visible
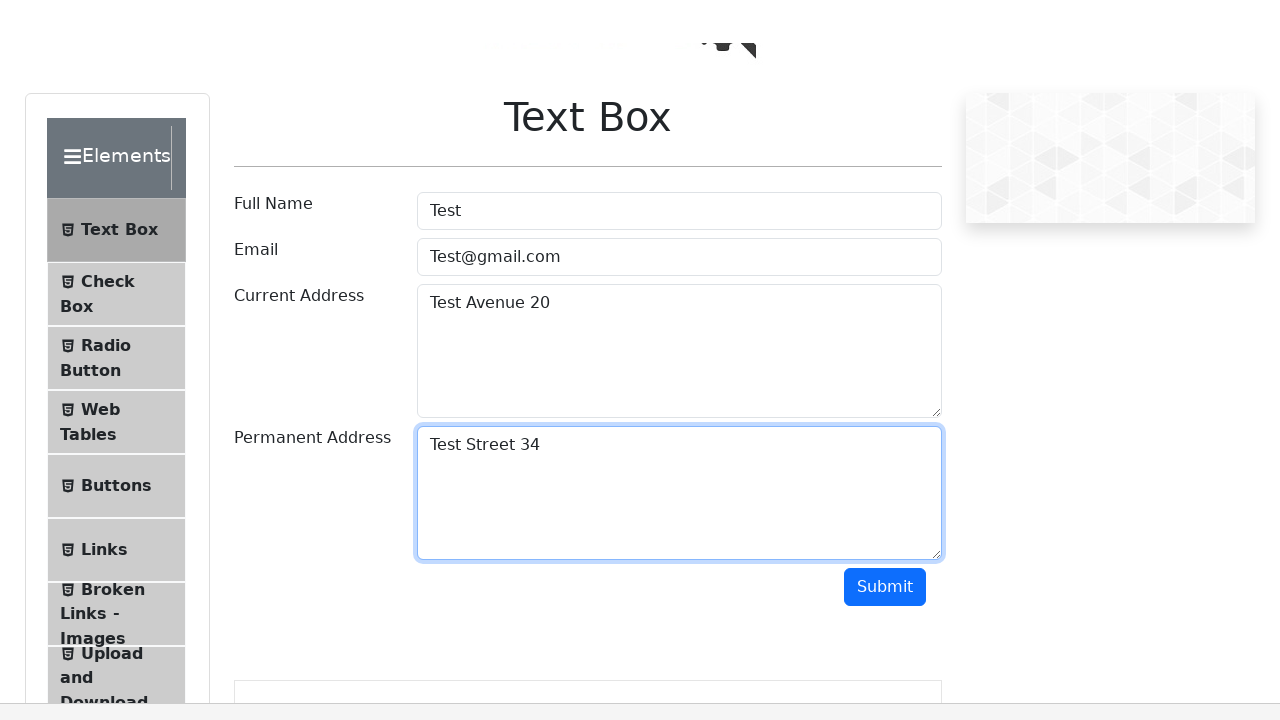

Clicked submit button at (885, 18) on xpath=//div/button
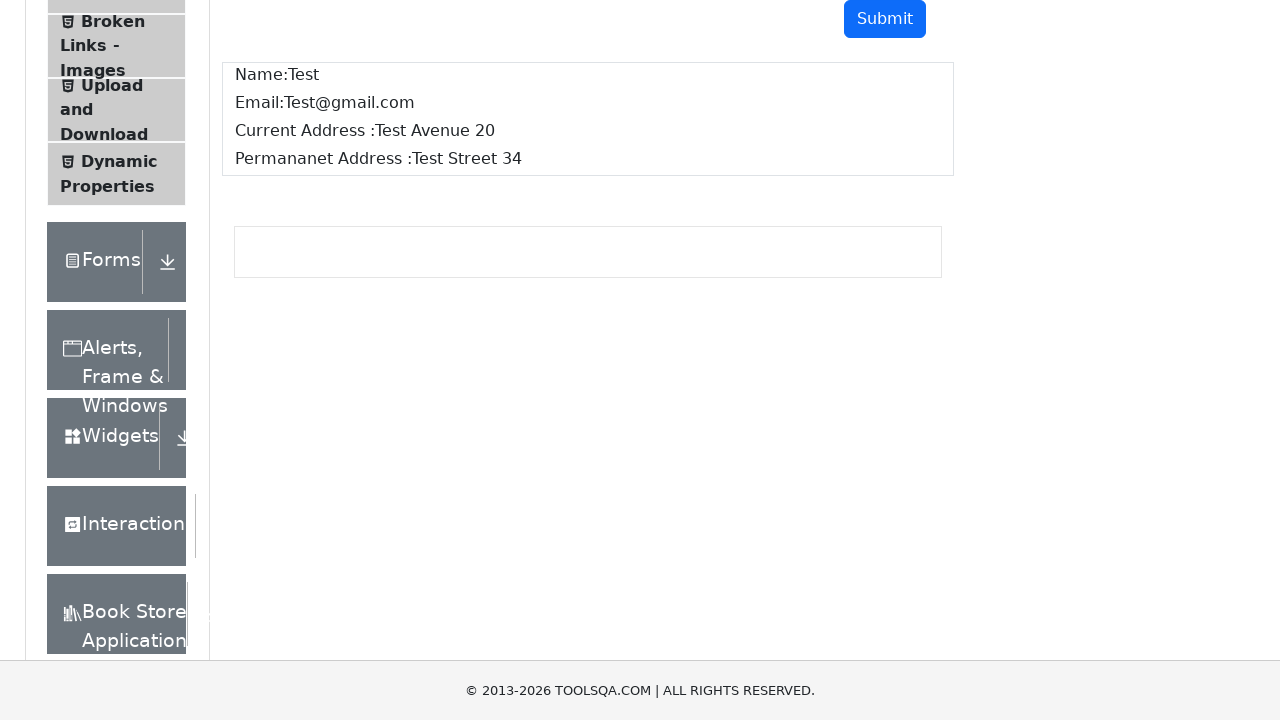

Form output appeared and verified
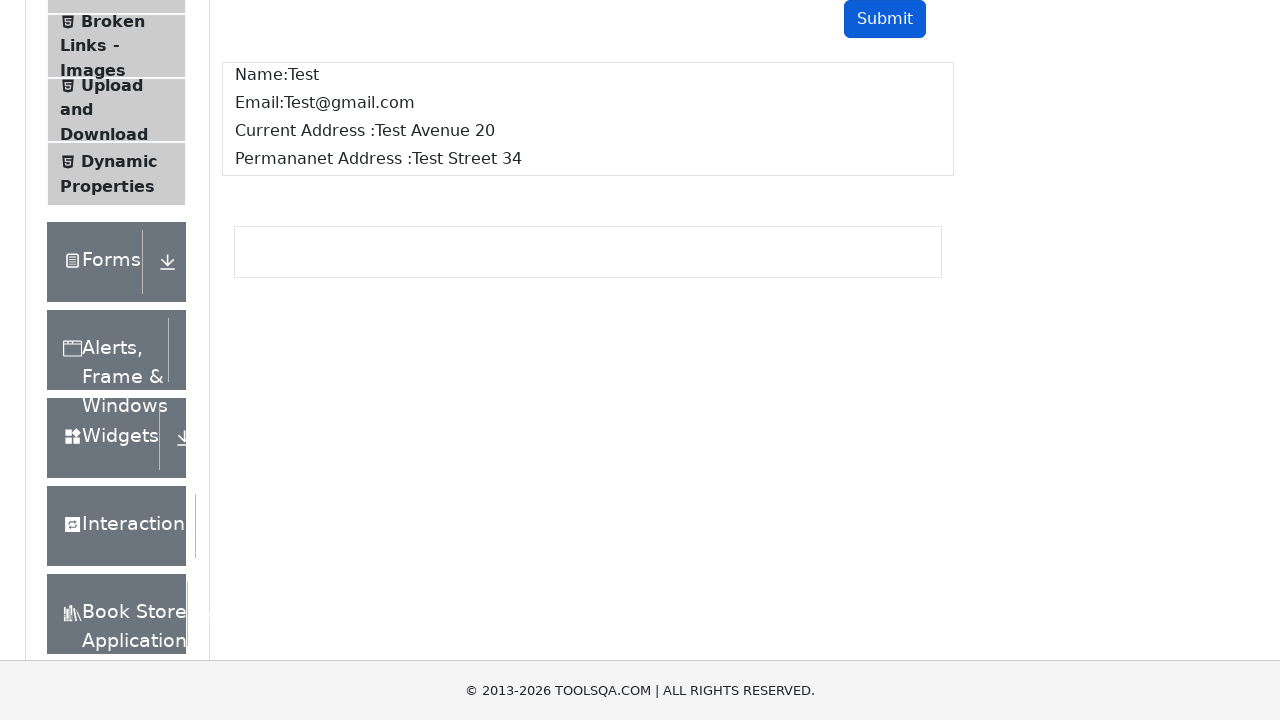

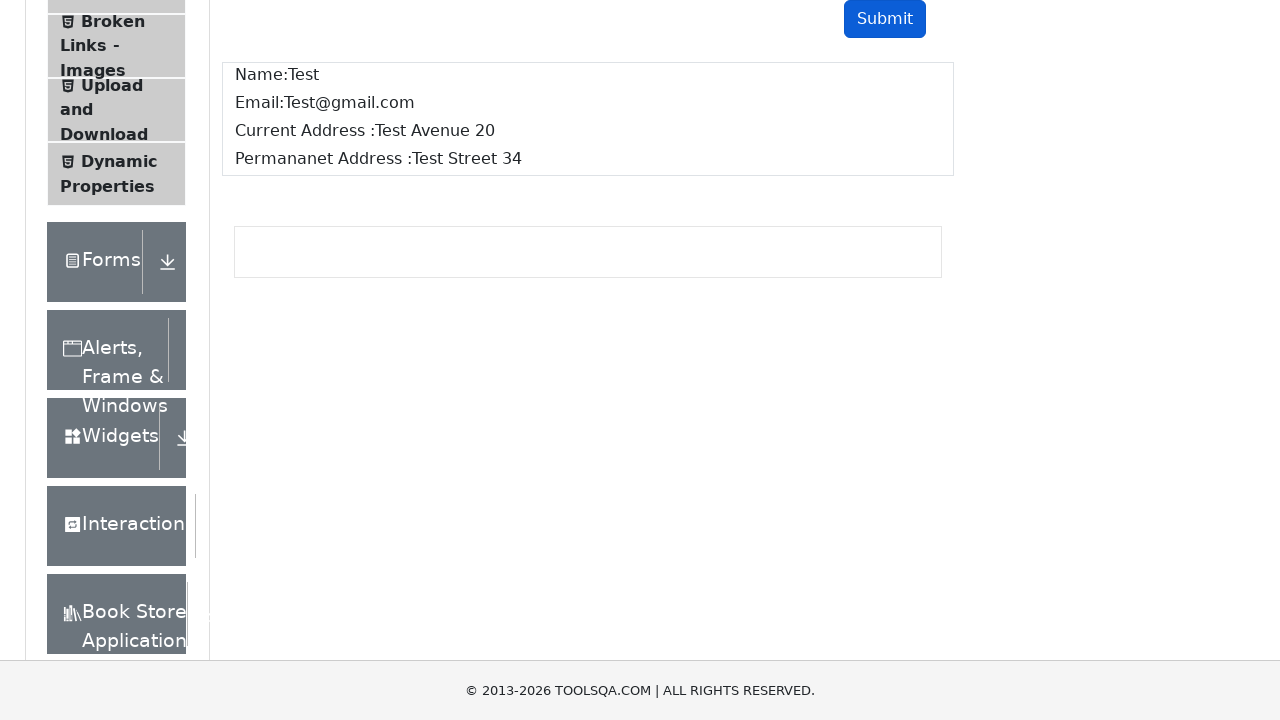